Tests keyboard key press functionality by sending Space and Left arrow keys to a page and verifying the displayed result text matches the expected key press.

Starting URL: http://the-internet.herokuapp.com/key_presses

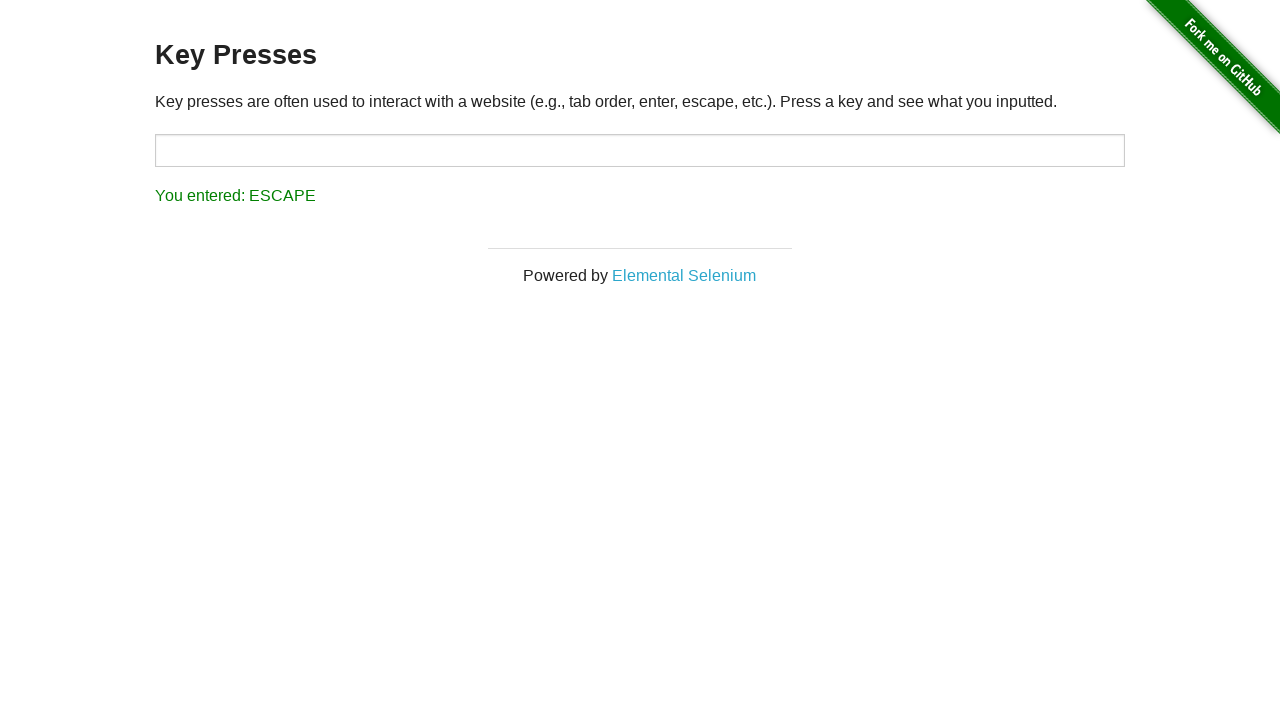

Pressed Space key on target element on #target
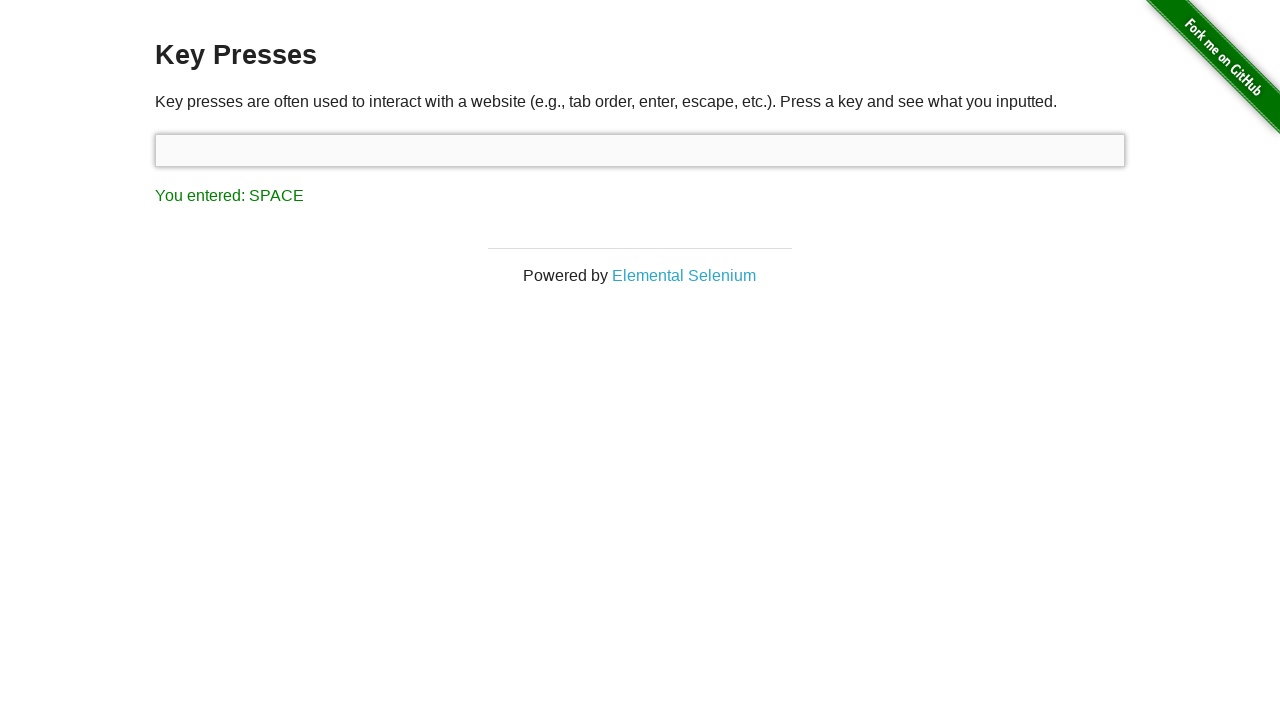

Retrieved result text after Space key press
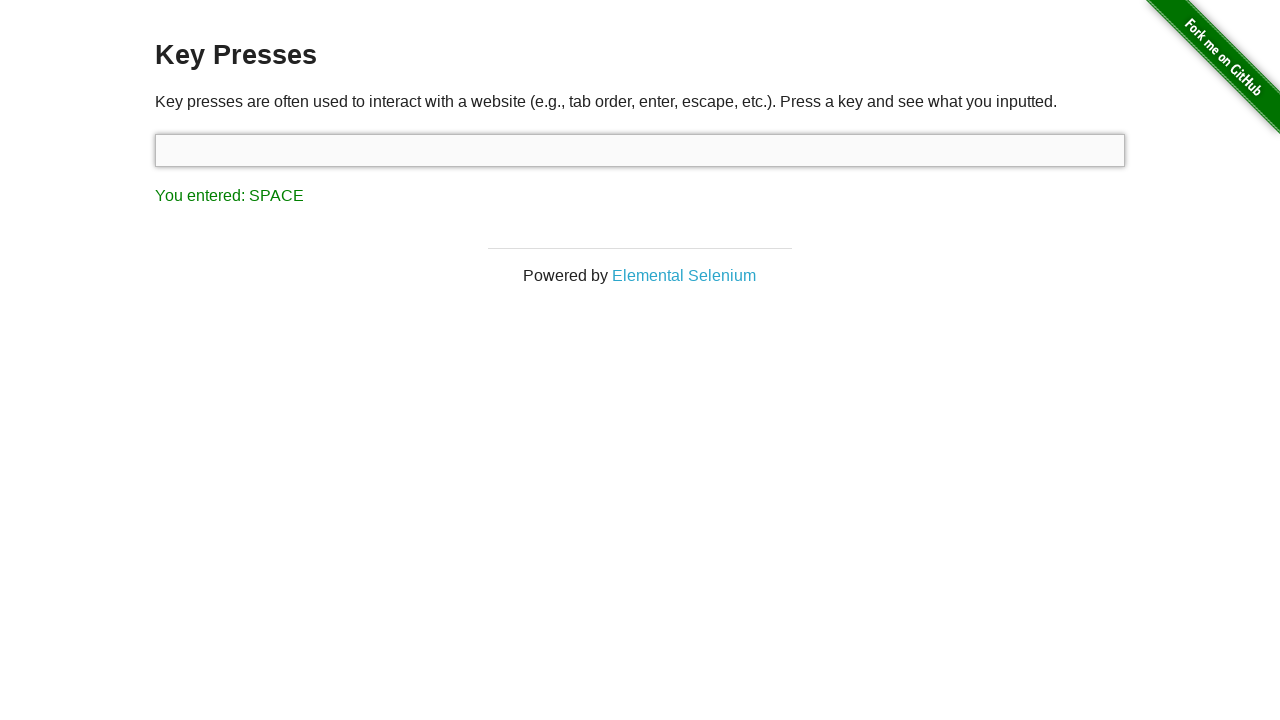

Verified result text matches 'You entered: SPACE'
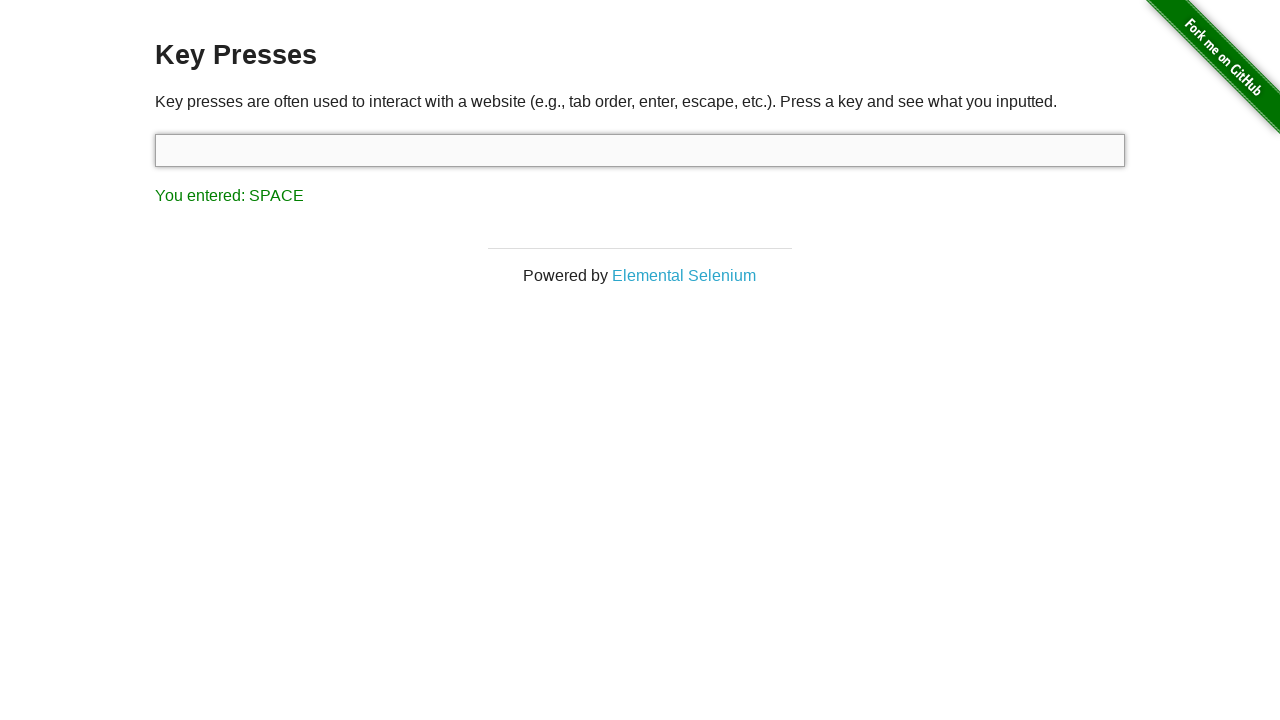

Pressed Left arrow key on page
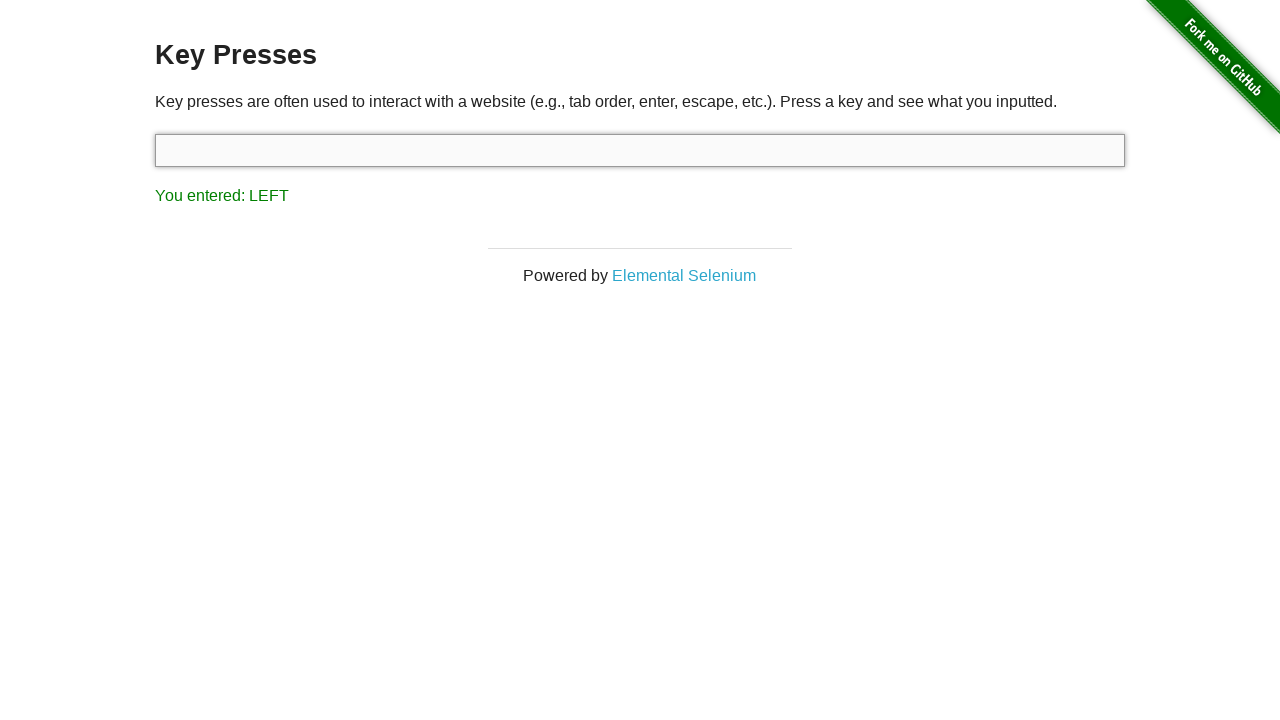

Retrieved result text after Left arrow key press
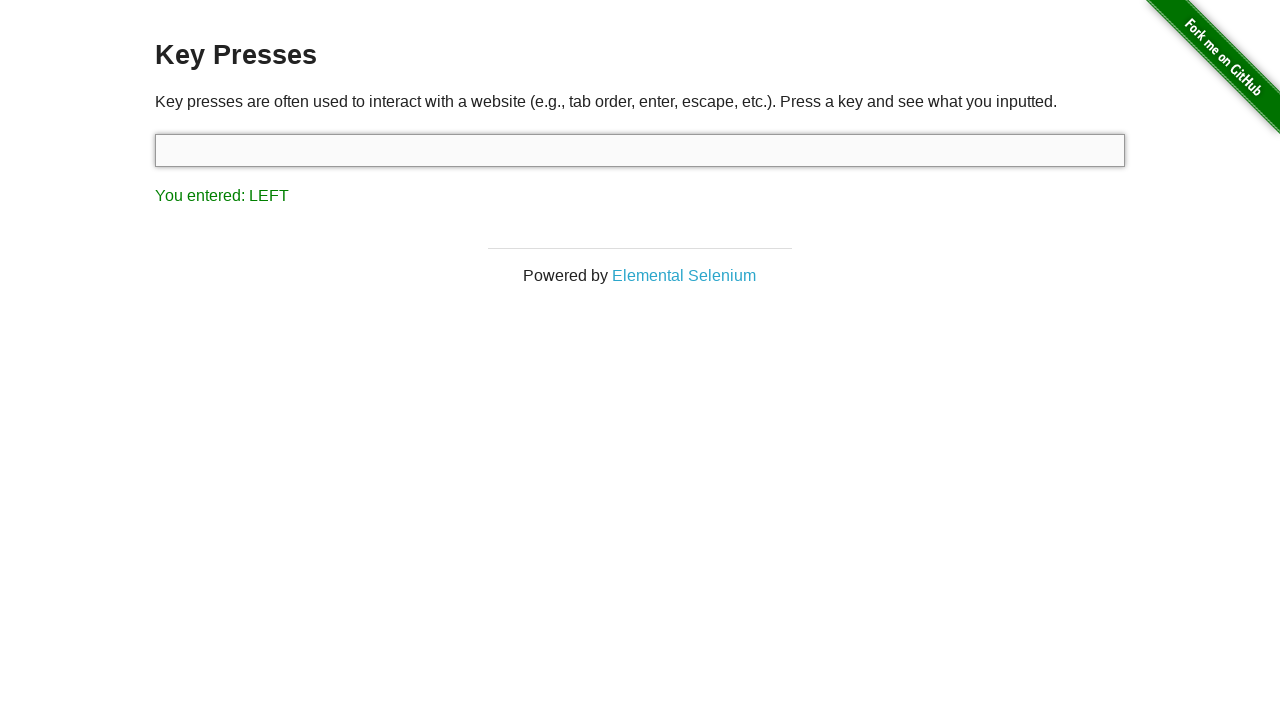

Verified result text matches 'You entered: LEFT'
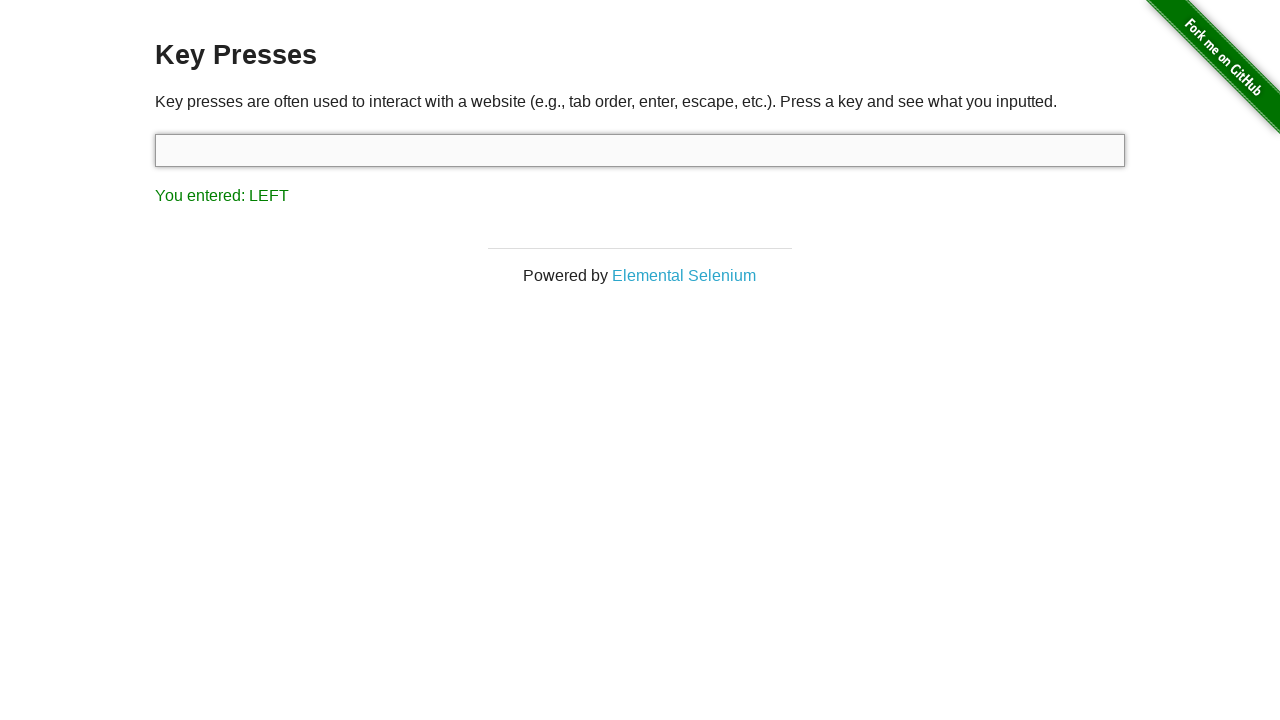

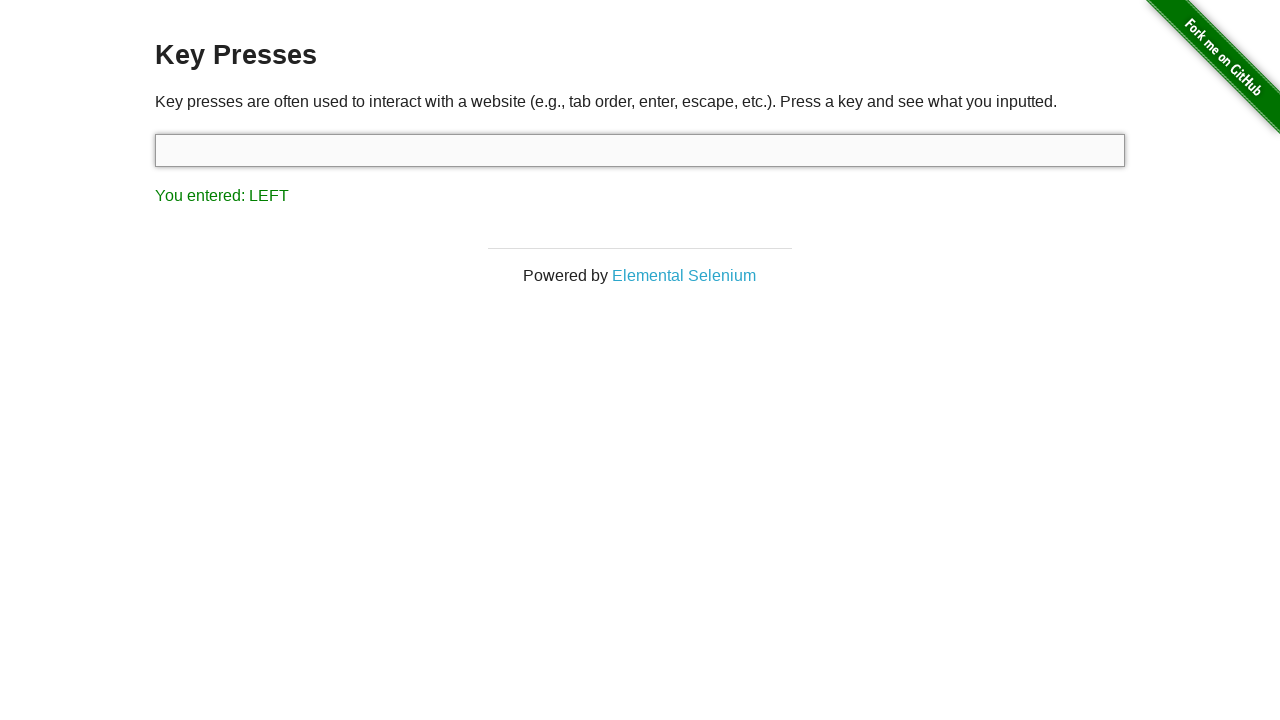